Tests a sample todo application by clicking on existing todo items, adding a new item with text "New item", and clicking the add button

Starting URL: https://lambdatest.github.io/sample-todo-app/

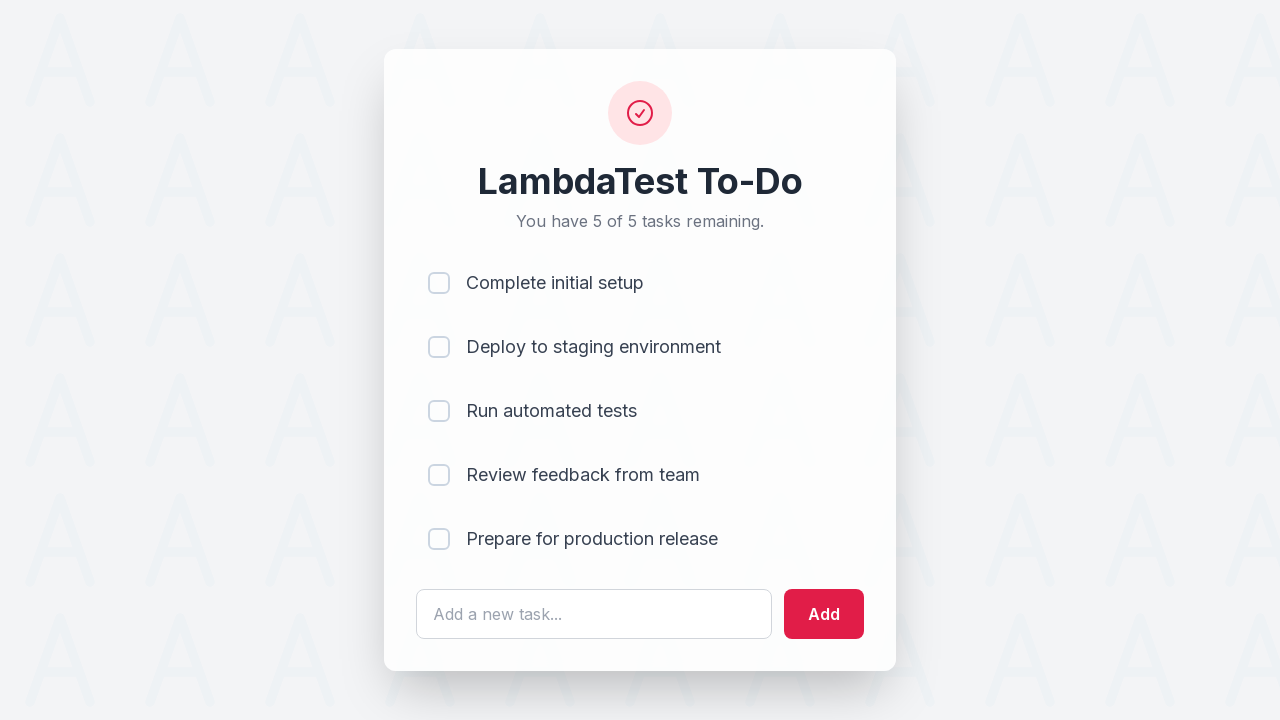

Clicked on first todo item at (439, 283) on [name='li1']
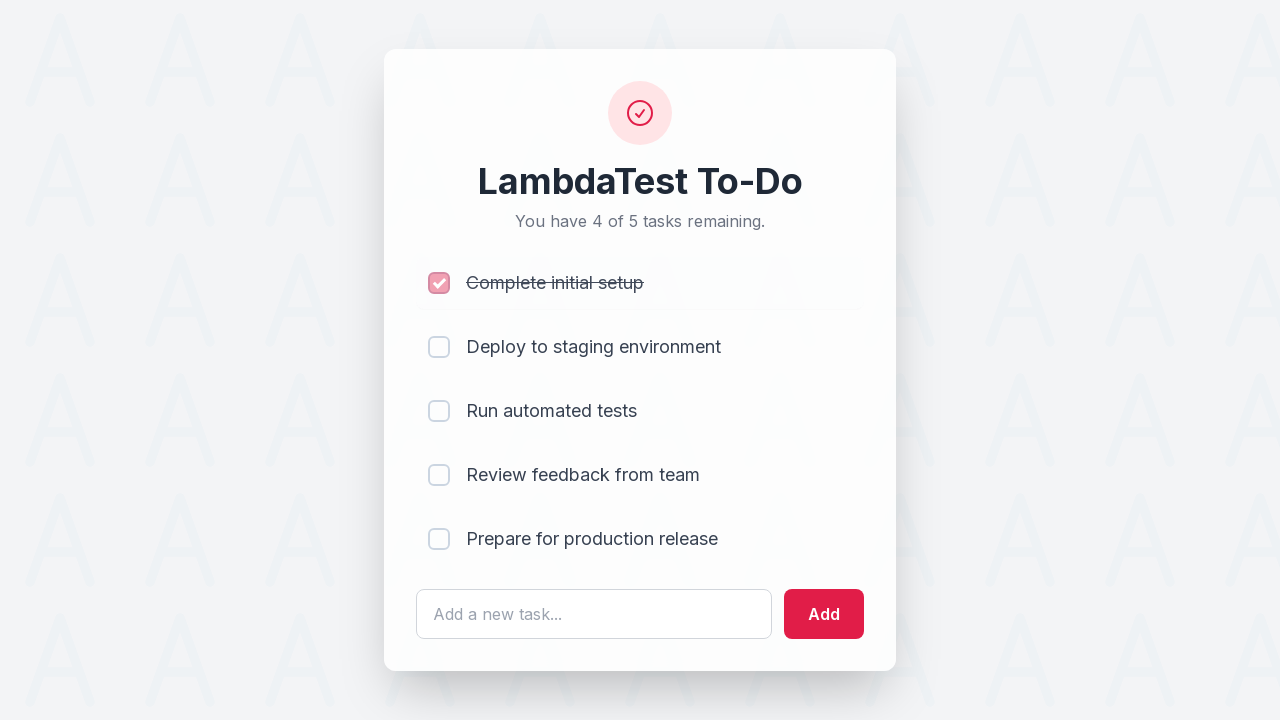

Clicked on second todo item at (439, 347) on [name='li2']
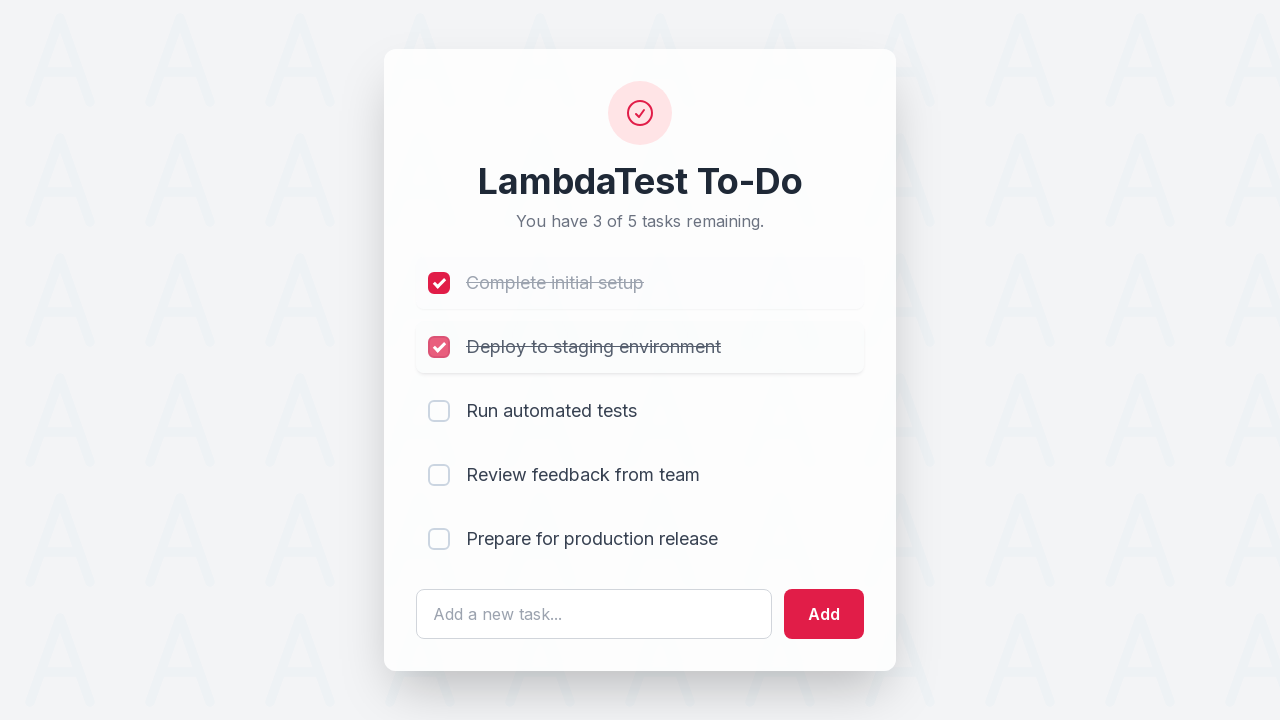

Filled new todo text field with 'New item' on #sampletodotext
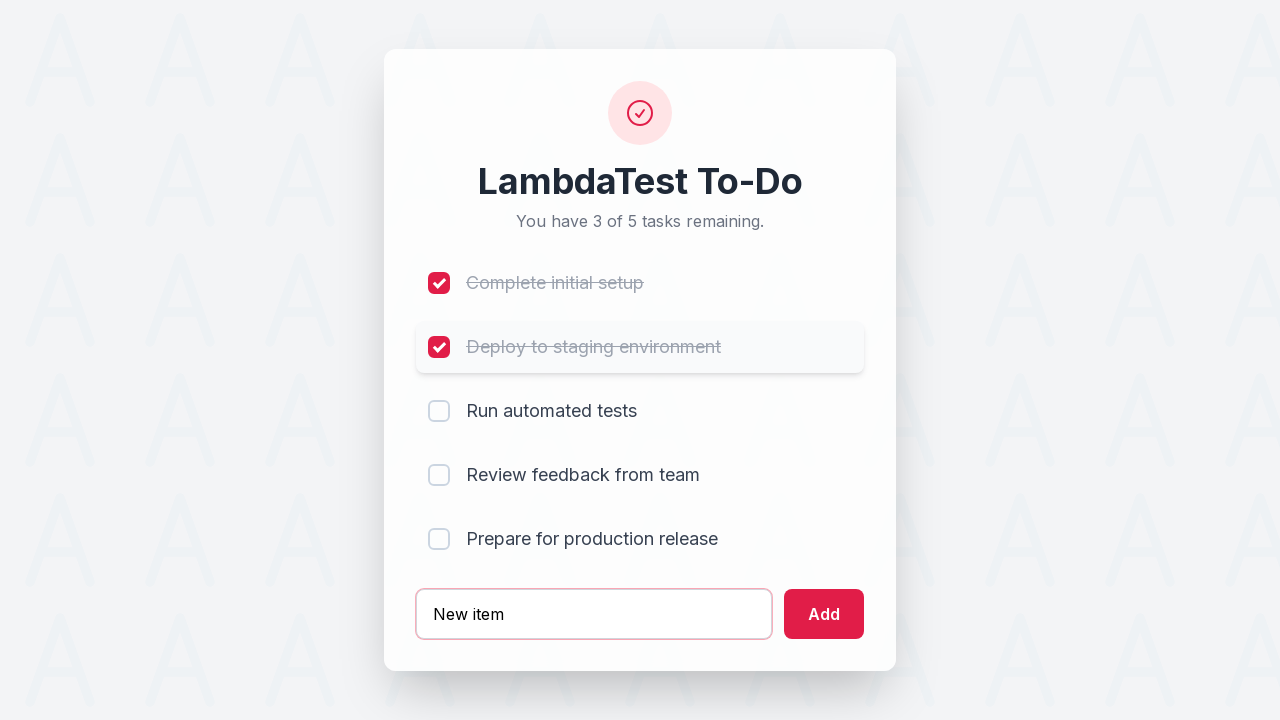

Clicked add button to create new todo item at (824, 614) on #addbutton
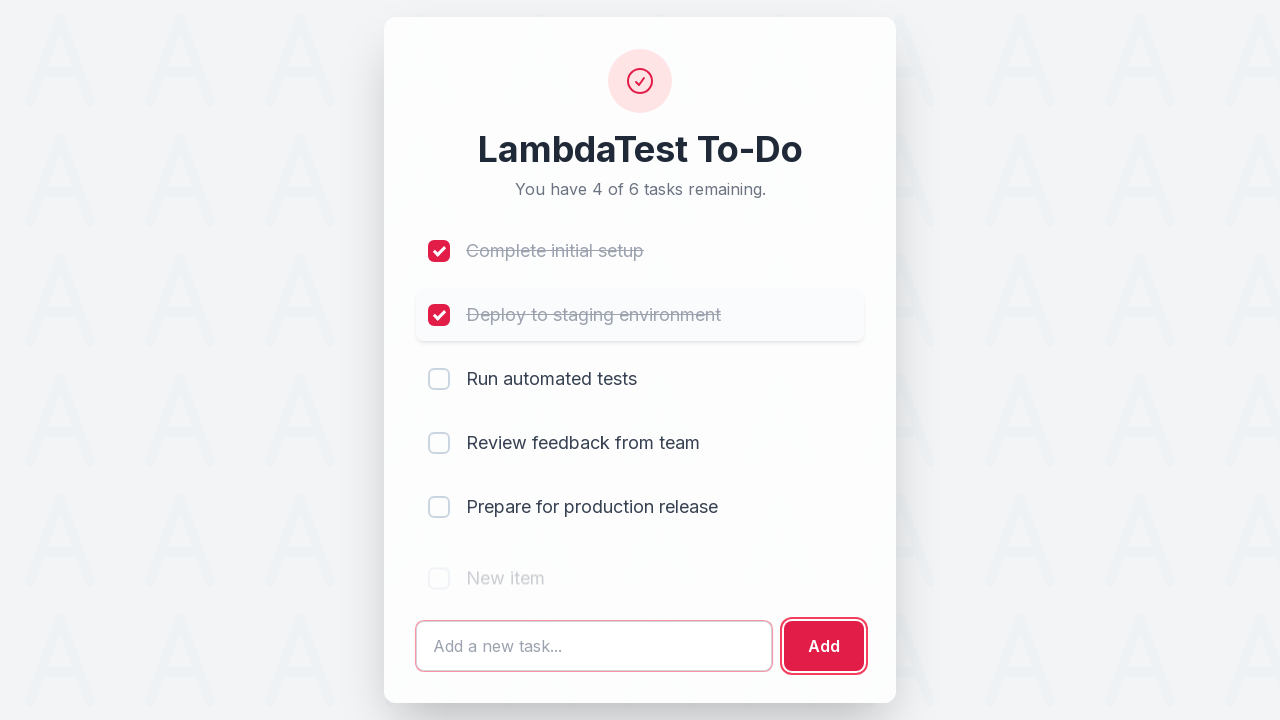

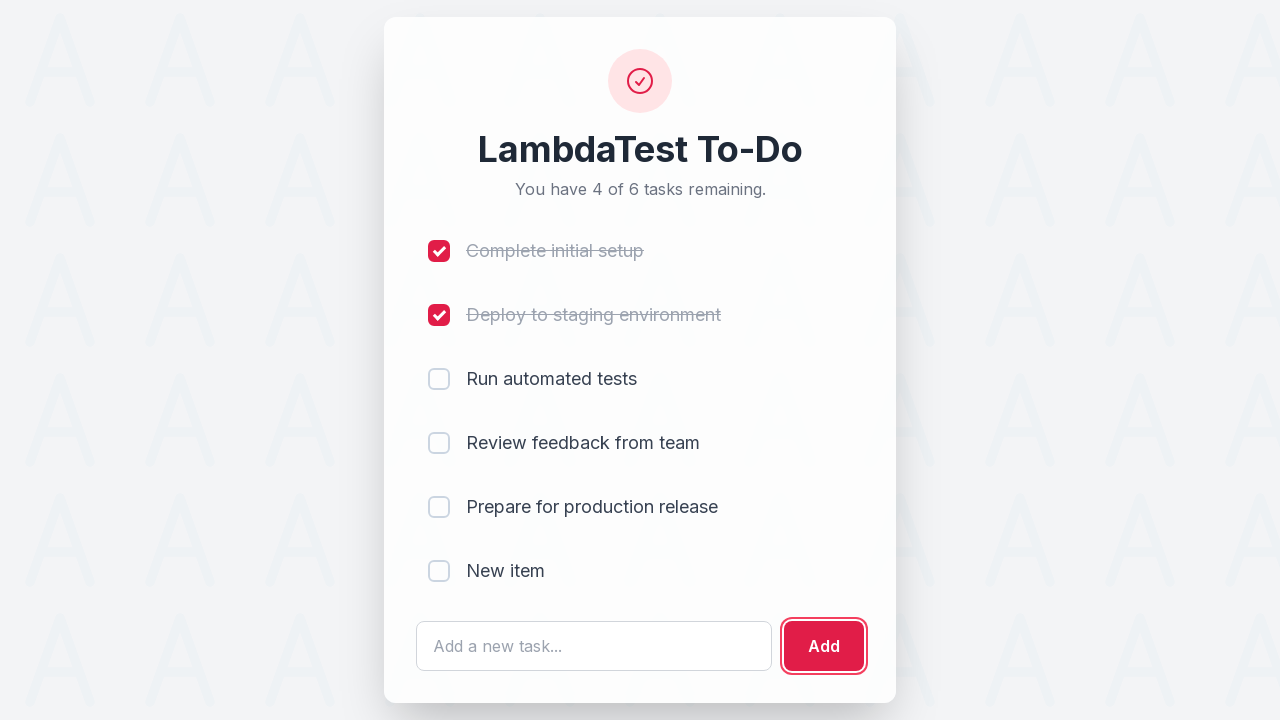